Navigates to an ESPN Cricinfo live cricket score page, clicks on the Scorecard tab if available, then navigates to the full scorecard page and verifies it loads.

Starting URL: https://www.espncricinfo.com/series/new-zealand-women-vs-australia-women-2024-25-1443558/new-zealand-women-vs-australia-women-3rd-odi-1443567/live-cricket-score

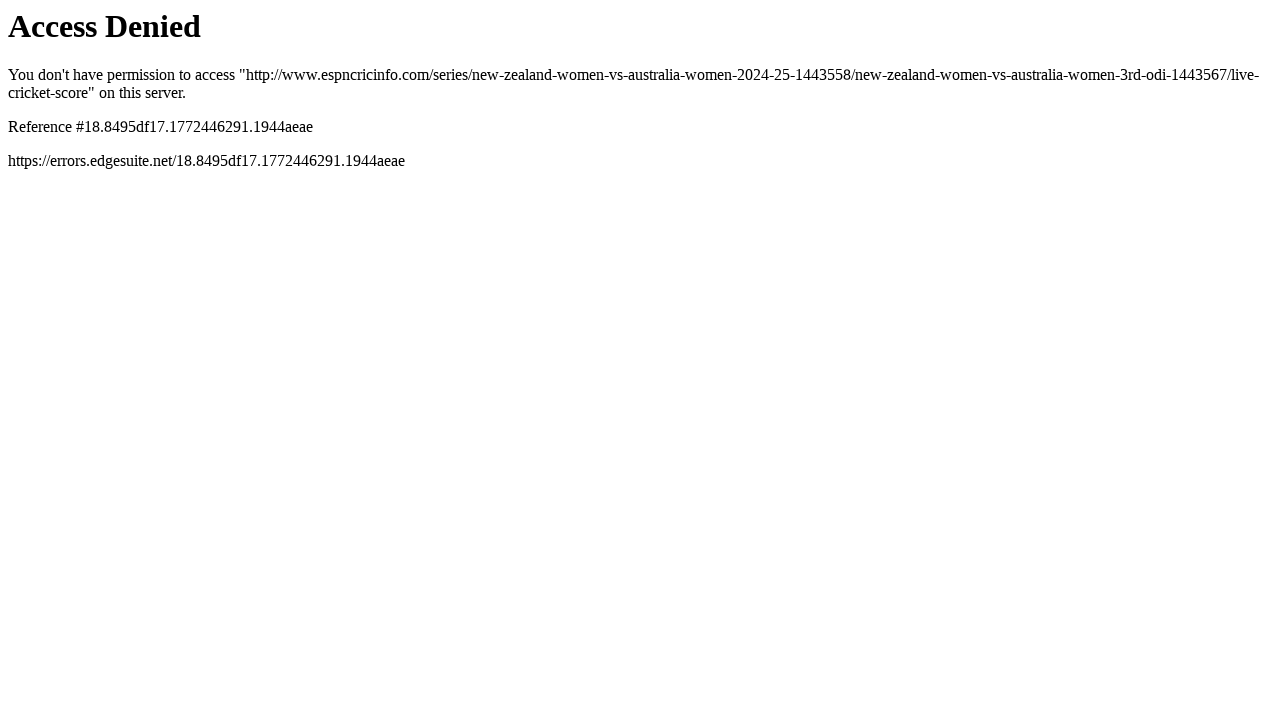

Waited for ESPN Cricinfo live score page to load (networkidle)
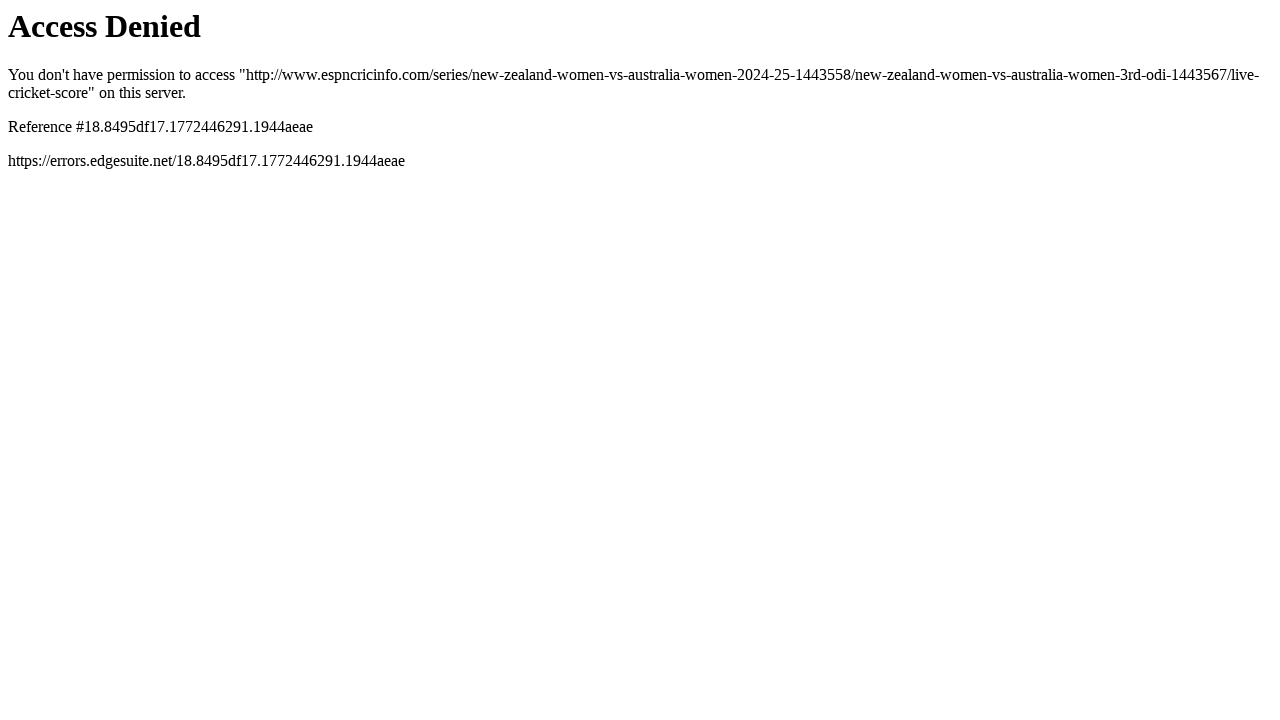

Navigated to full scorecard page
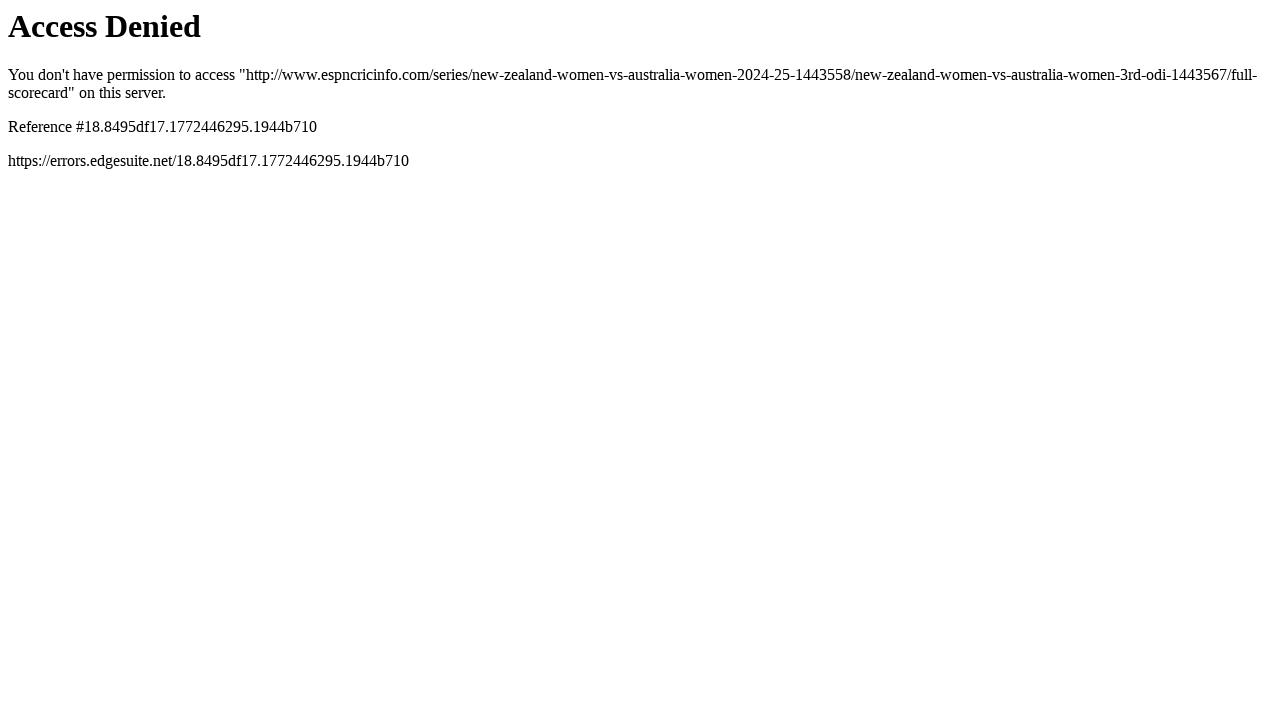

Waited for full scorecard page to load (networkidle)
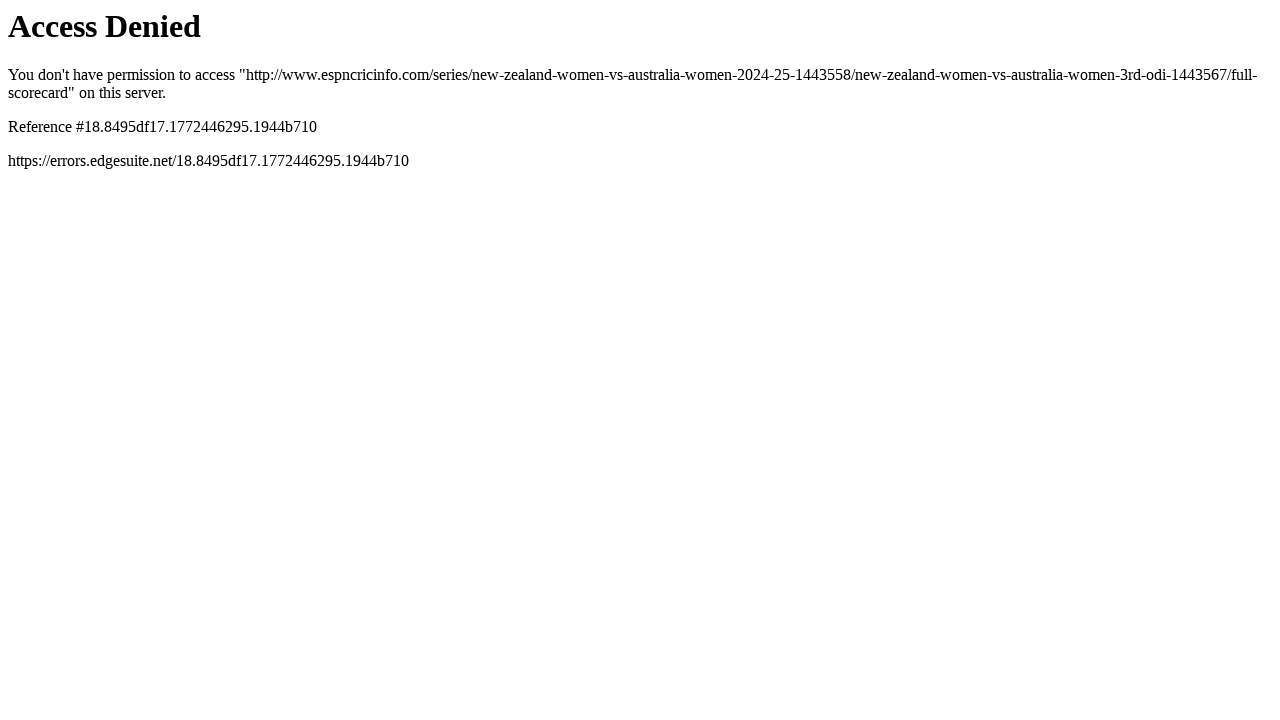

Verified scorecard page loaded by finding 'Scorecard' text
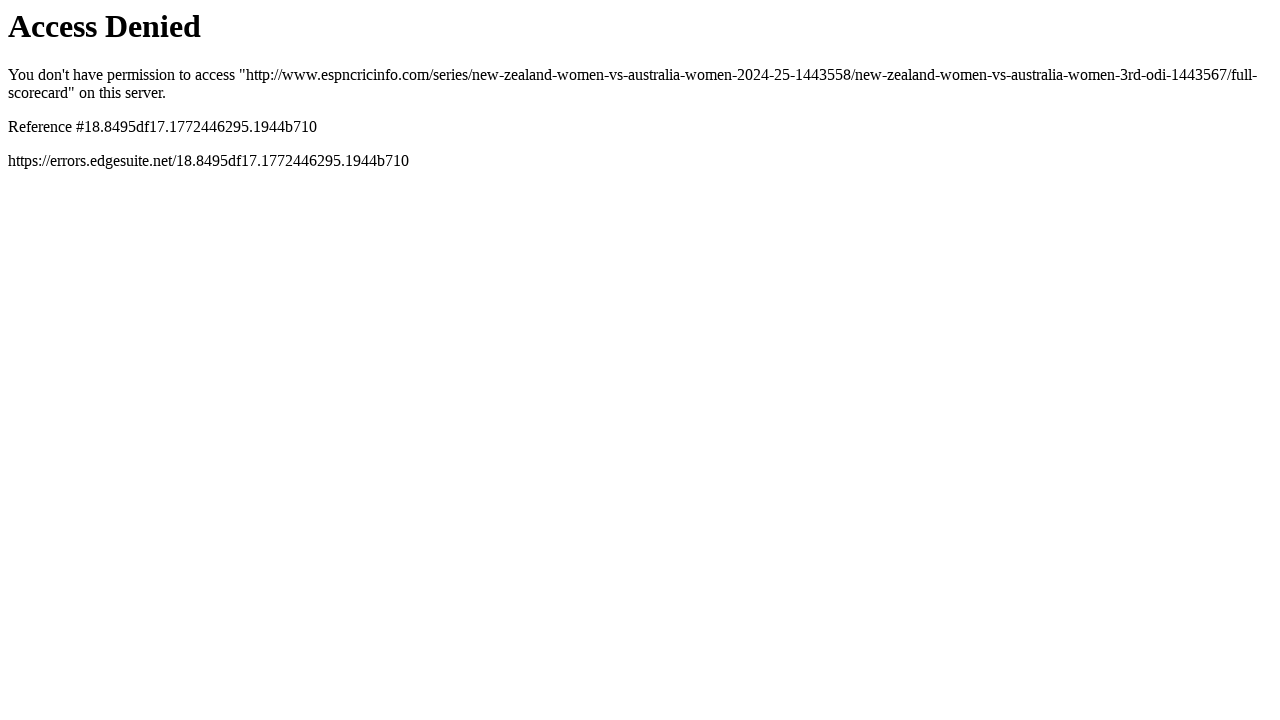

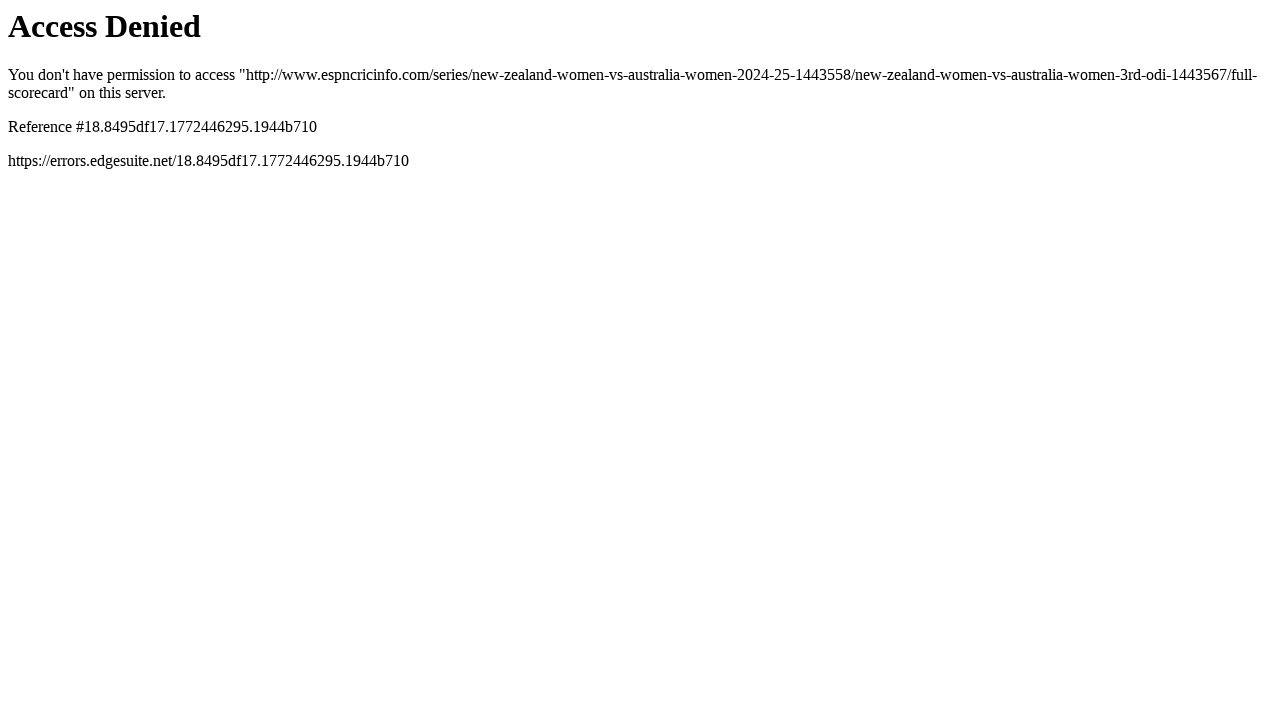